Tests handling a JavaScript confirmation popup by clicking a button that triggers the confirmation alert and then accepting it.

Starting URL: https://omayo.blogspot.com/

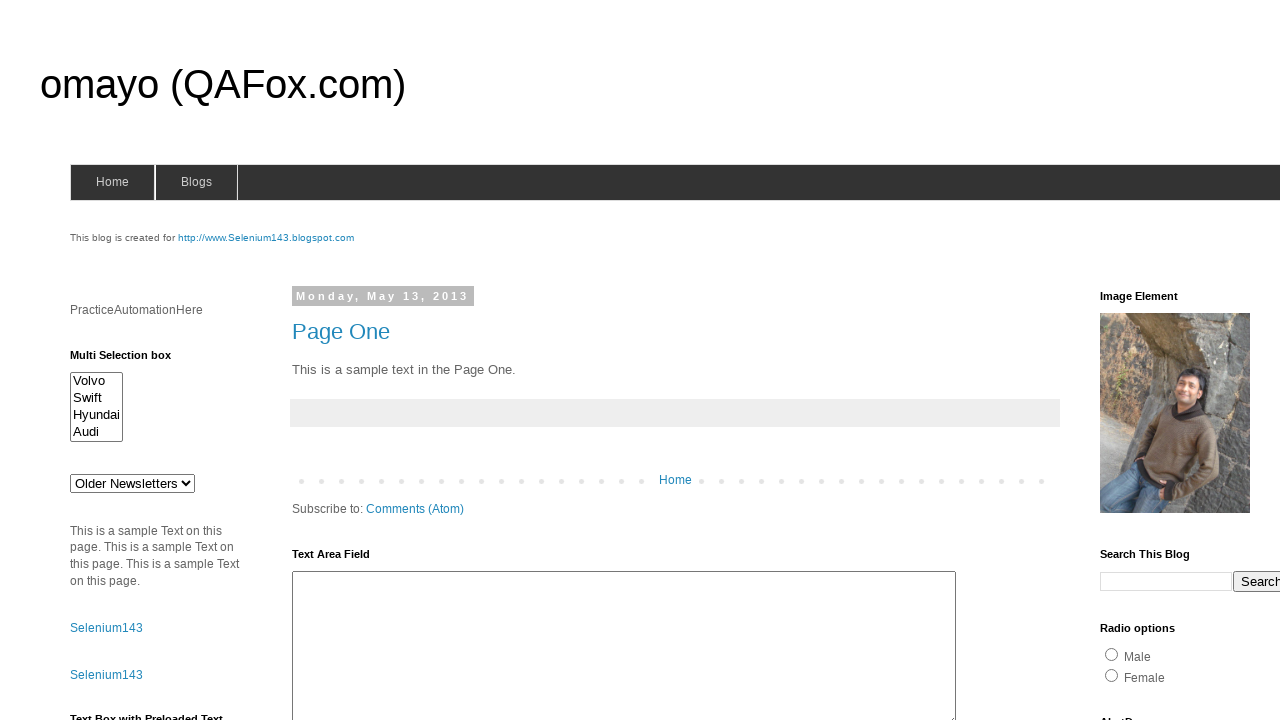

Set up dialog handler to accept confirmation popups
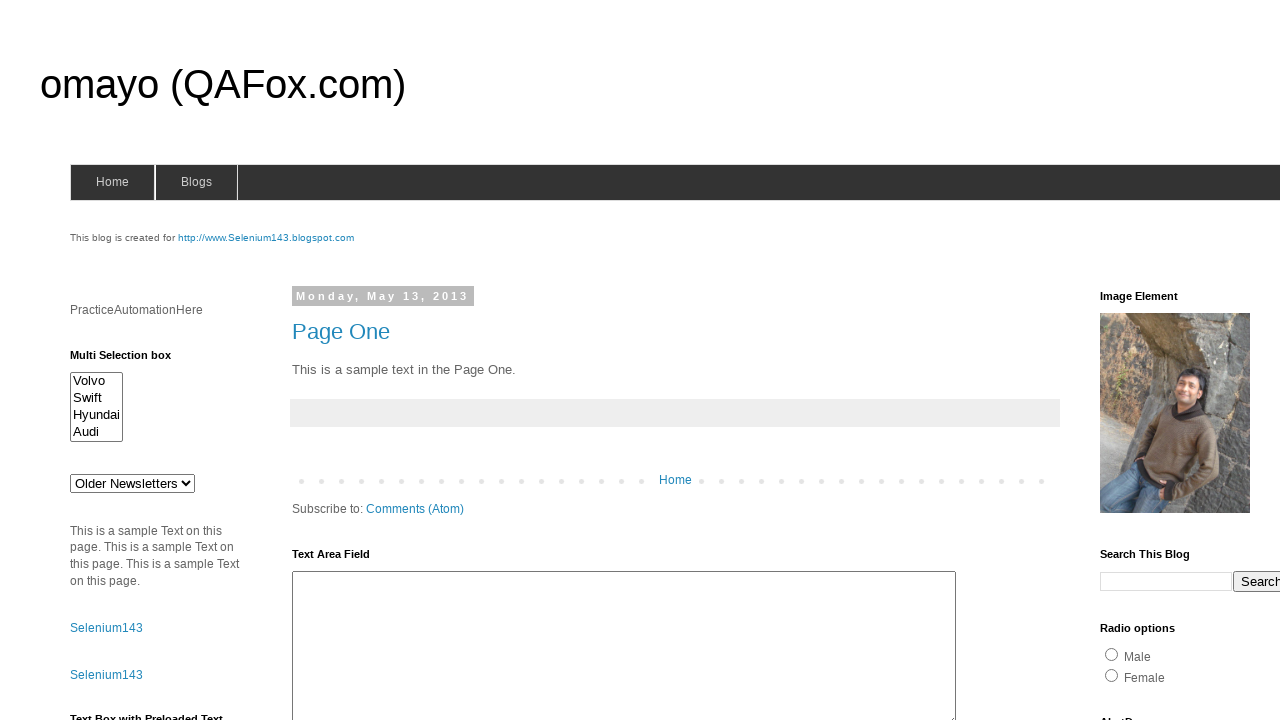

Clicked confirm button to trigger confirmation popup at (1155, 361) on #confirm
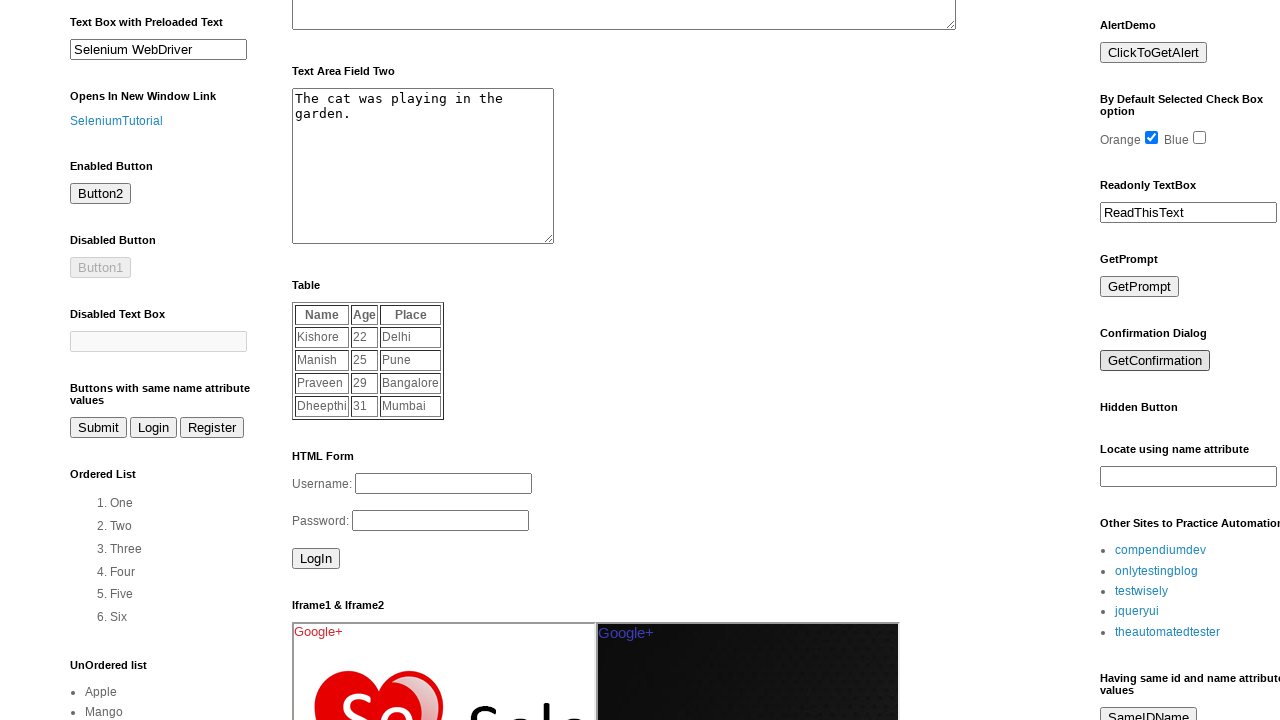

Waited for confirmation popup to be handled
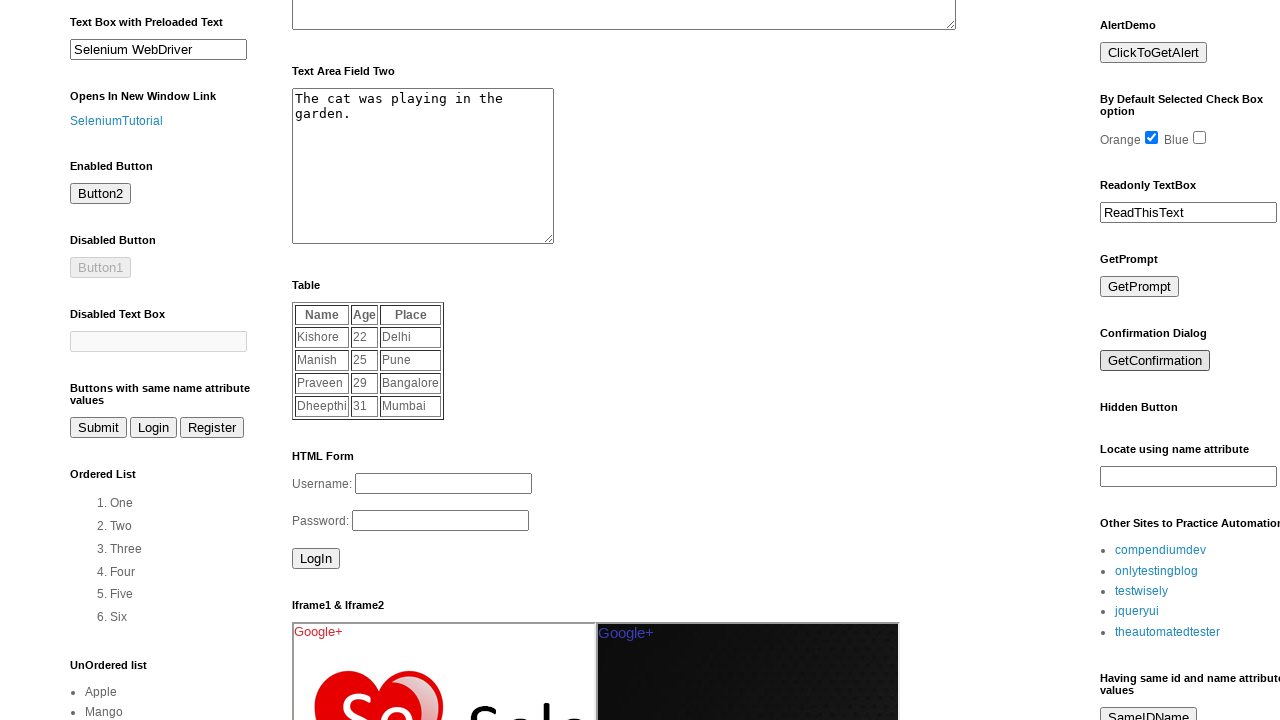

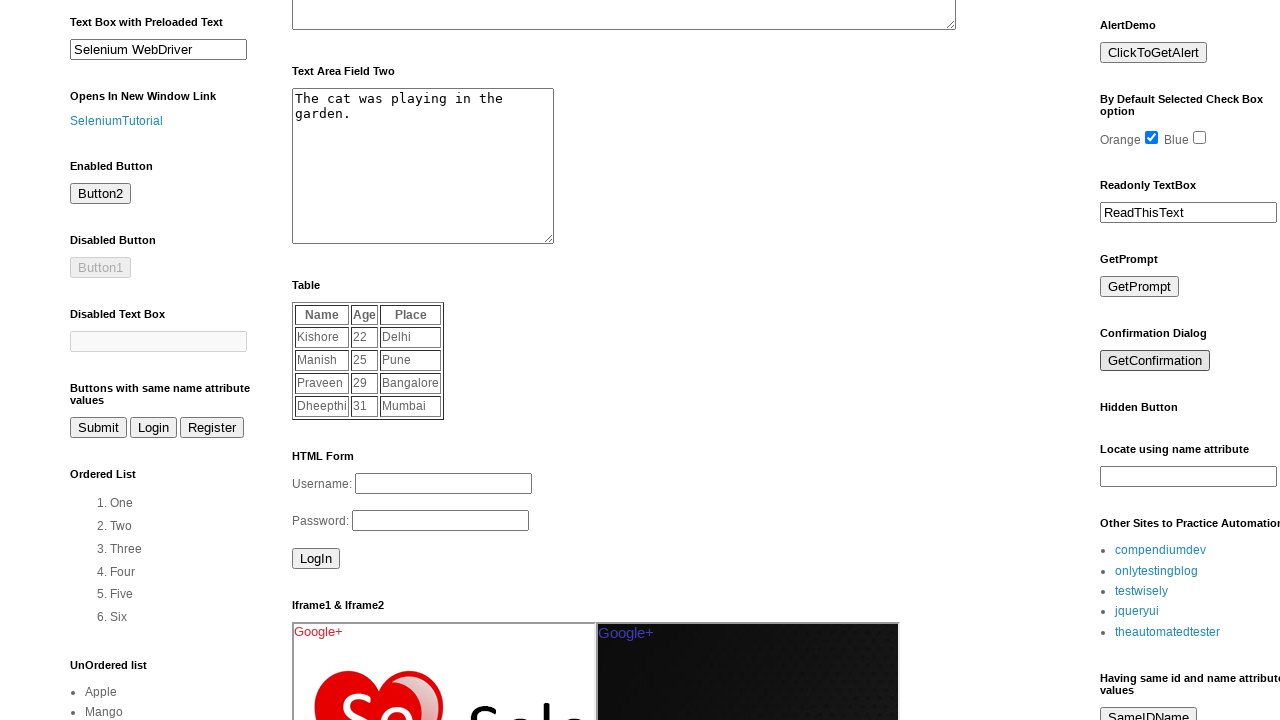